Tests radio button functionality by locating a "Green" radio button, verifying it's not selected, clicking it, and then verifying the element is enabled and displayed.

Starting URL: https://selenium08.blogspot.com/2019/08/radio-buttons.html

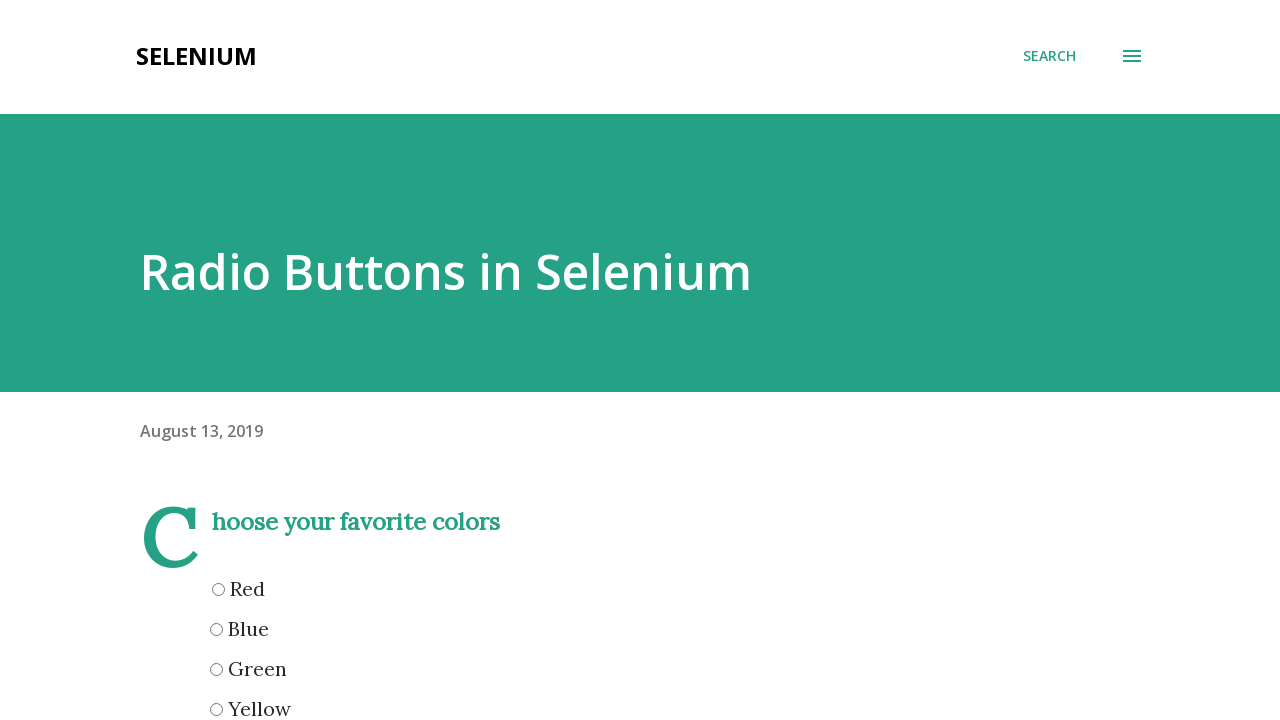

Located the Green radio button element
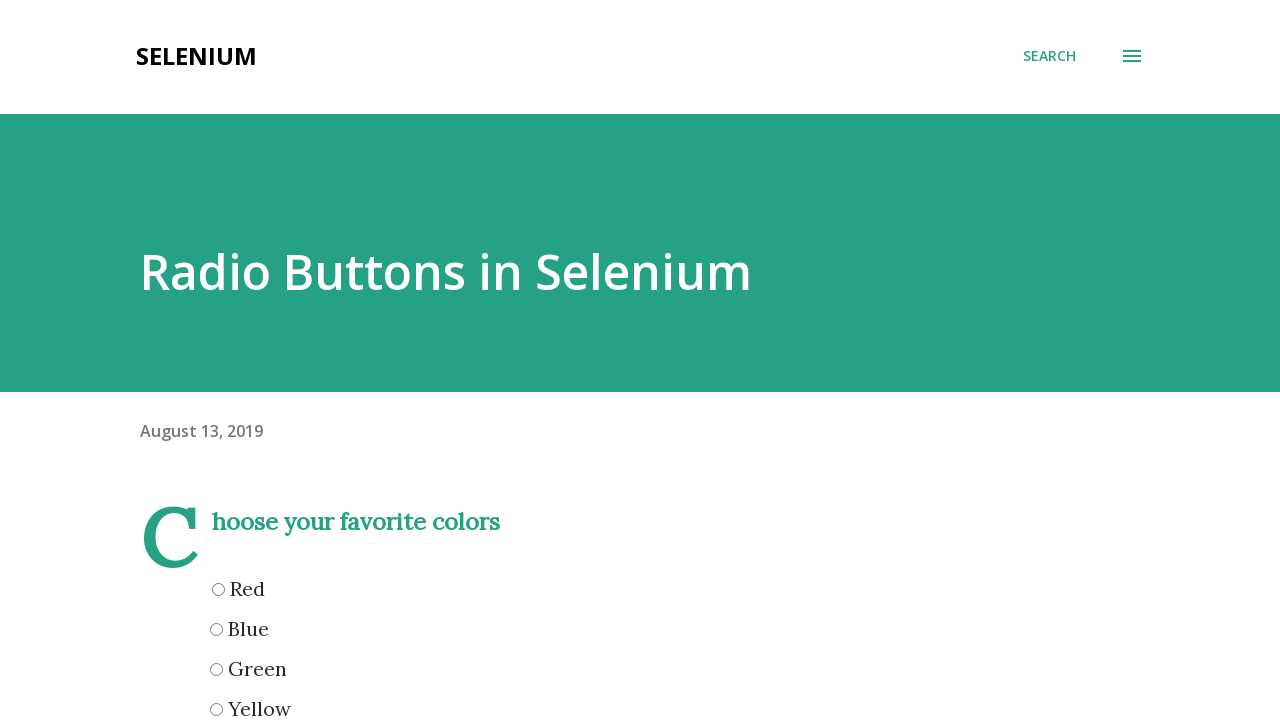

Green radio button is visible
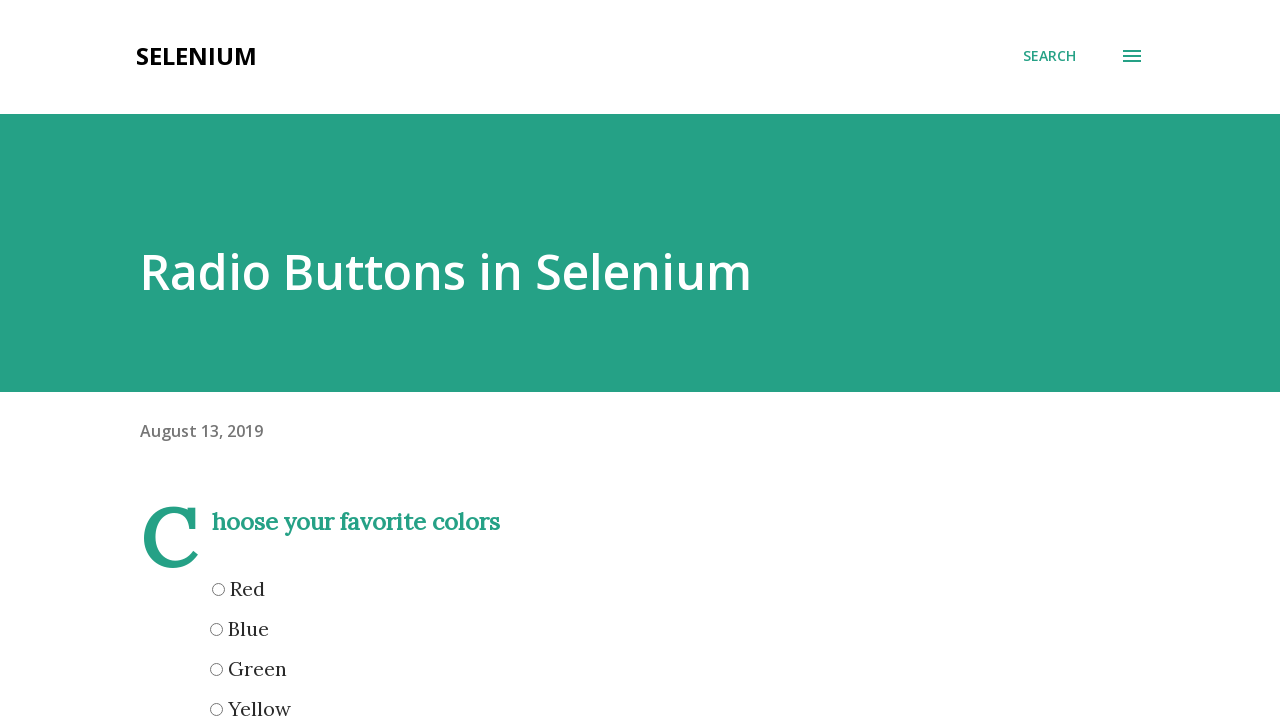

Green radio button was not selected, clicked it at (216, 669) on input[name='green']
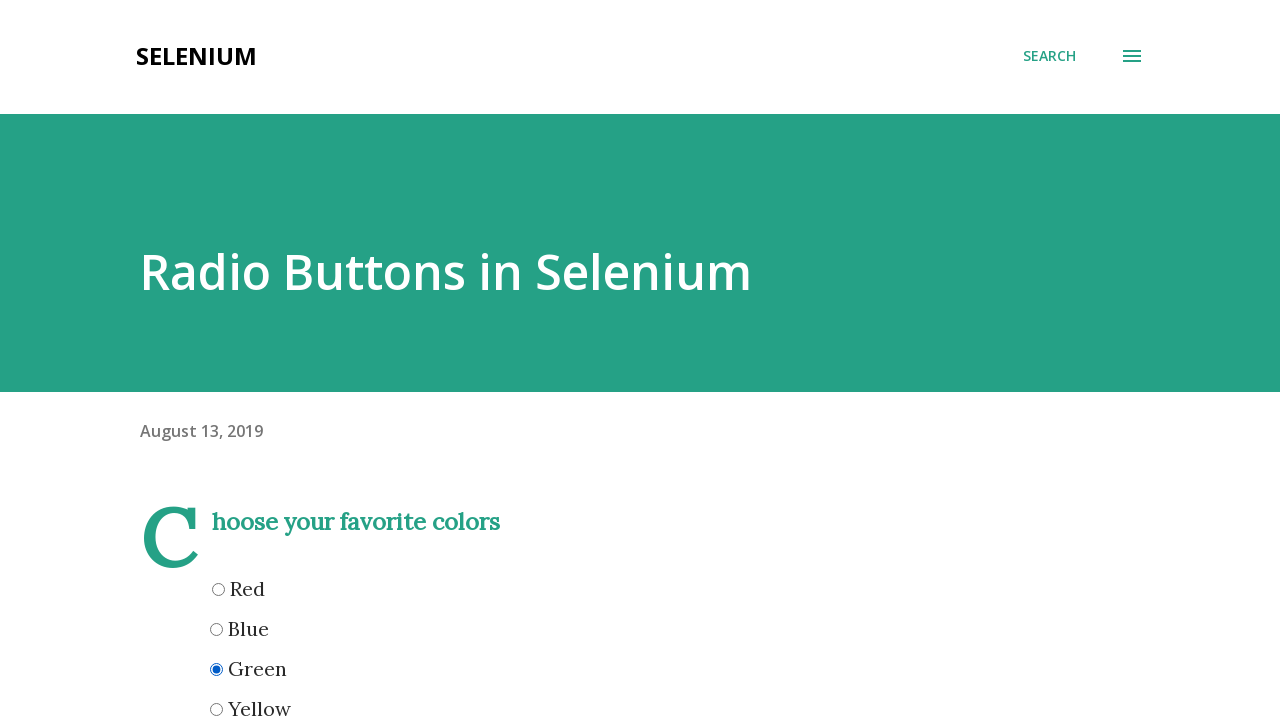

Verified Green radio button is enabled
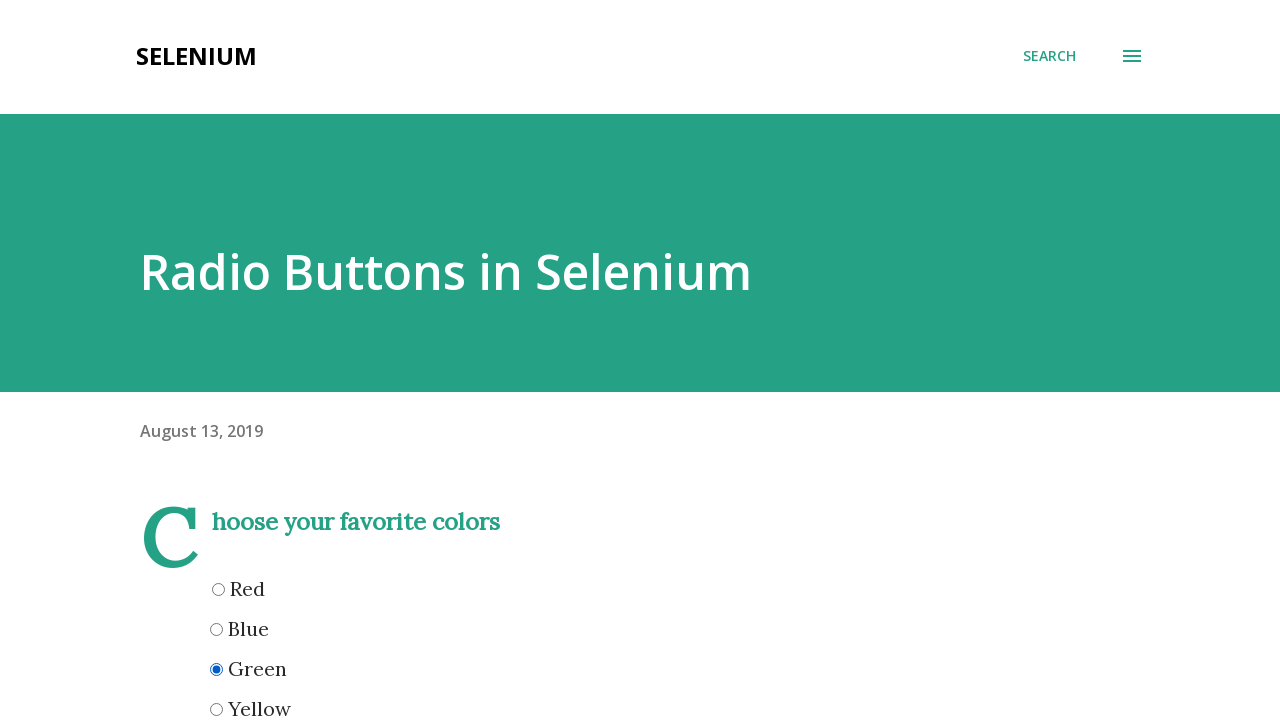

Verified Green radio button is visible
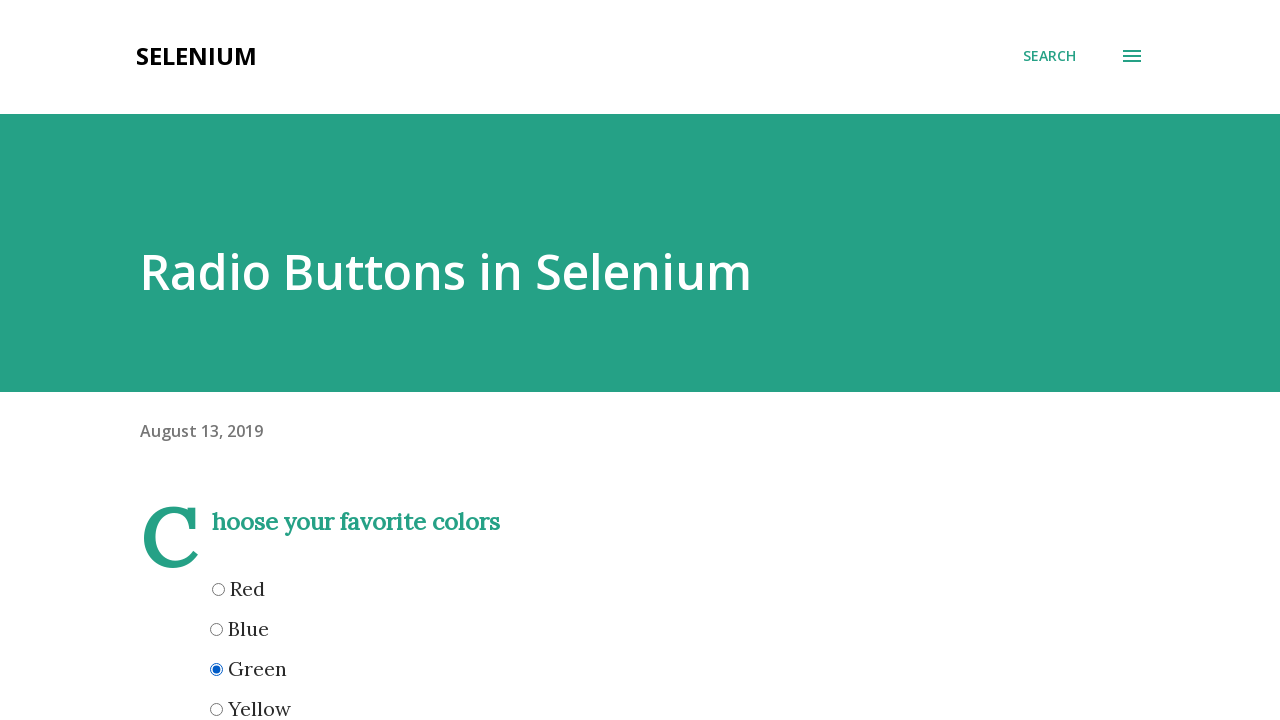

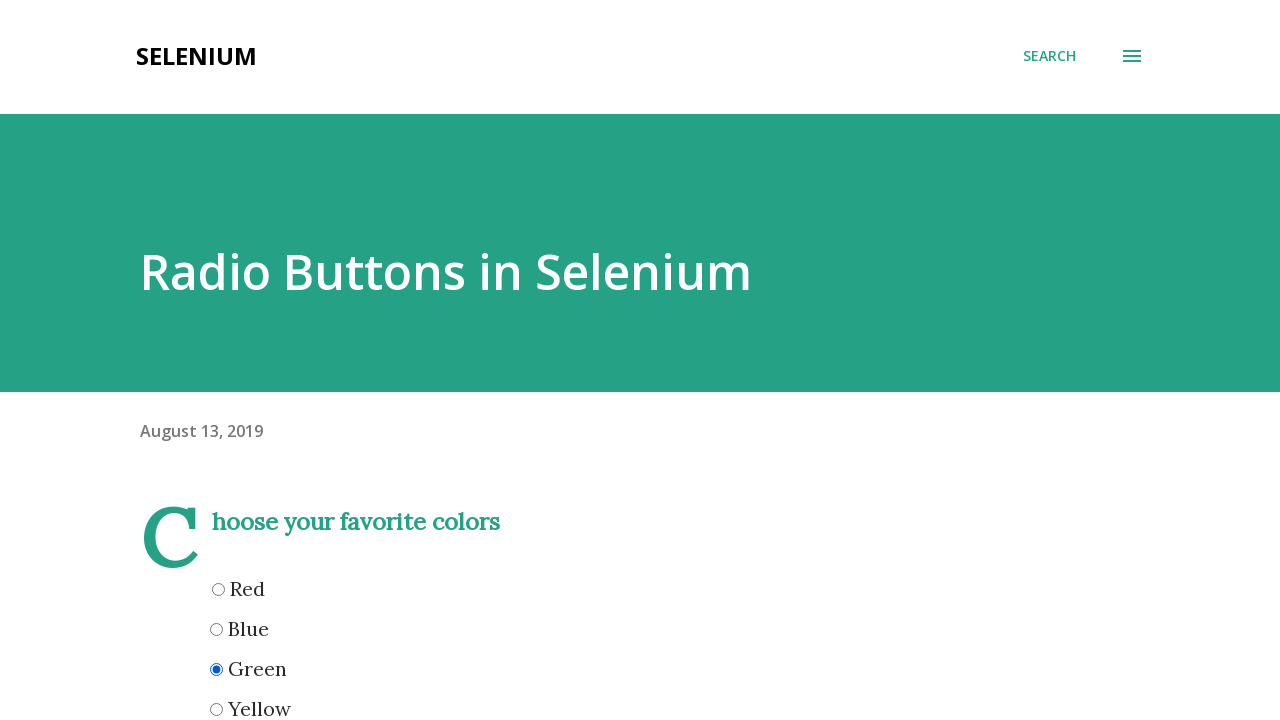